Tests confirmation alert handling by clicking to show an alert, dismissing it, and verifying the result message

Starting URL: https://leafground.com/alert.xhtml

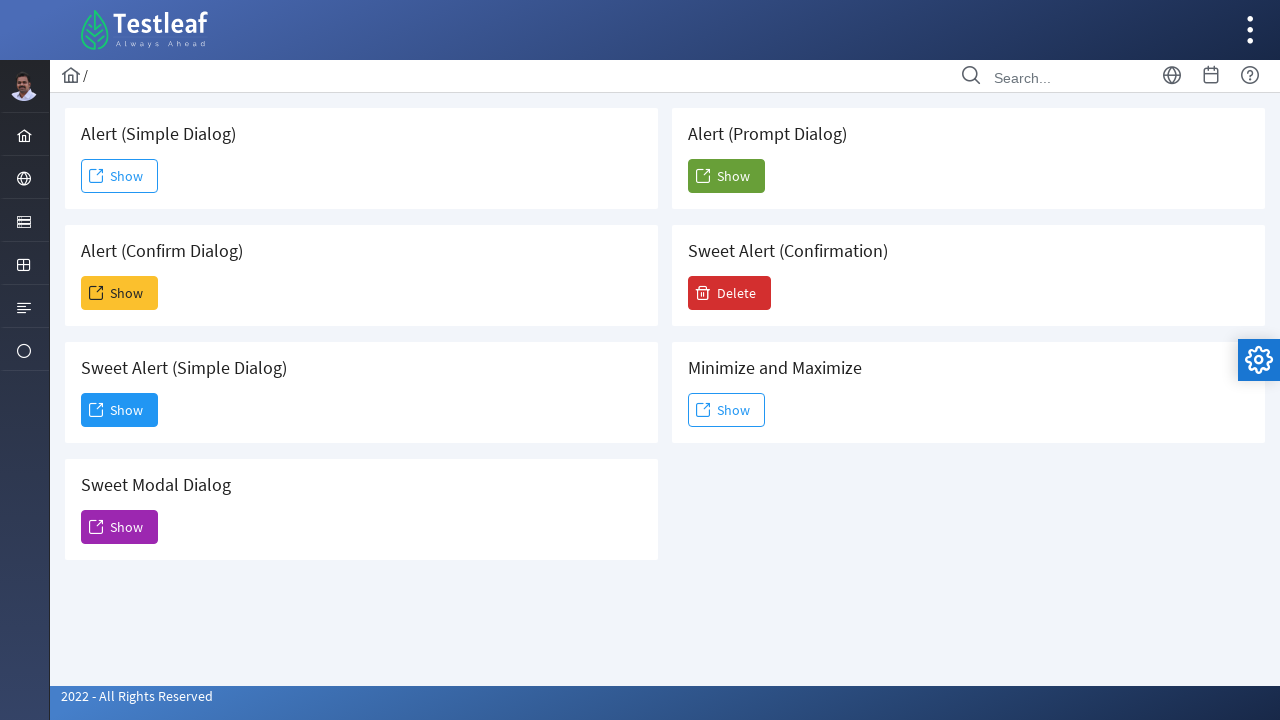

Clicked the Show button to display confirmation alert at (120, 293) on xpath=(//span[text()='Show'])[2]
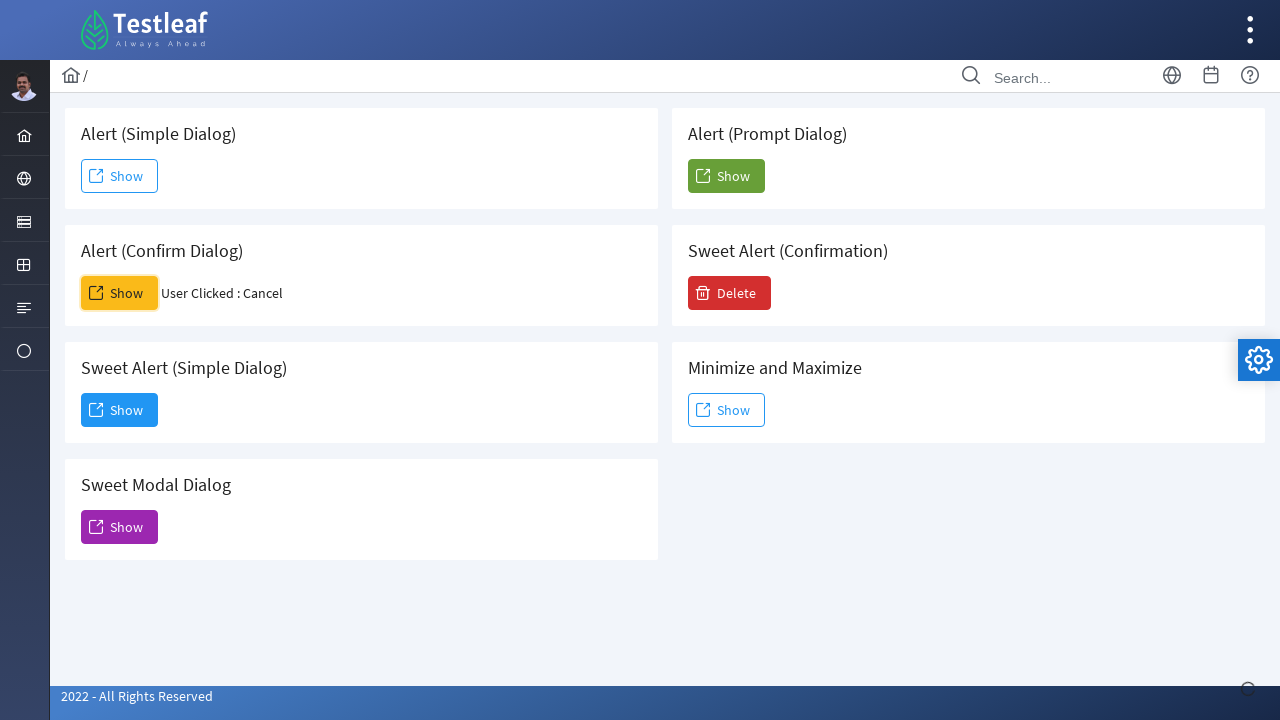

Set up dialog handler to dismiss alerts
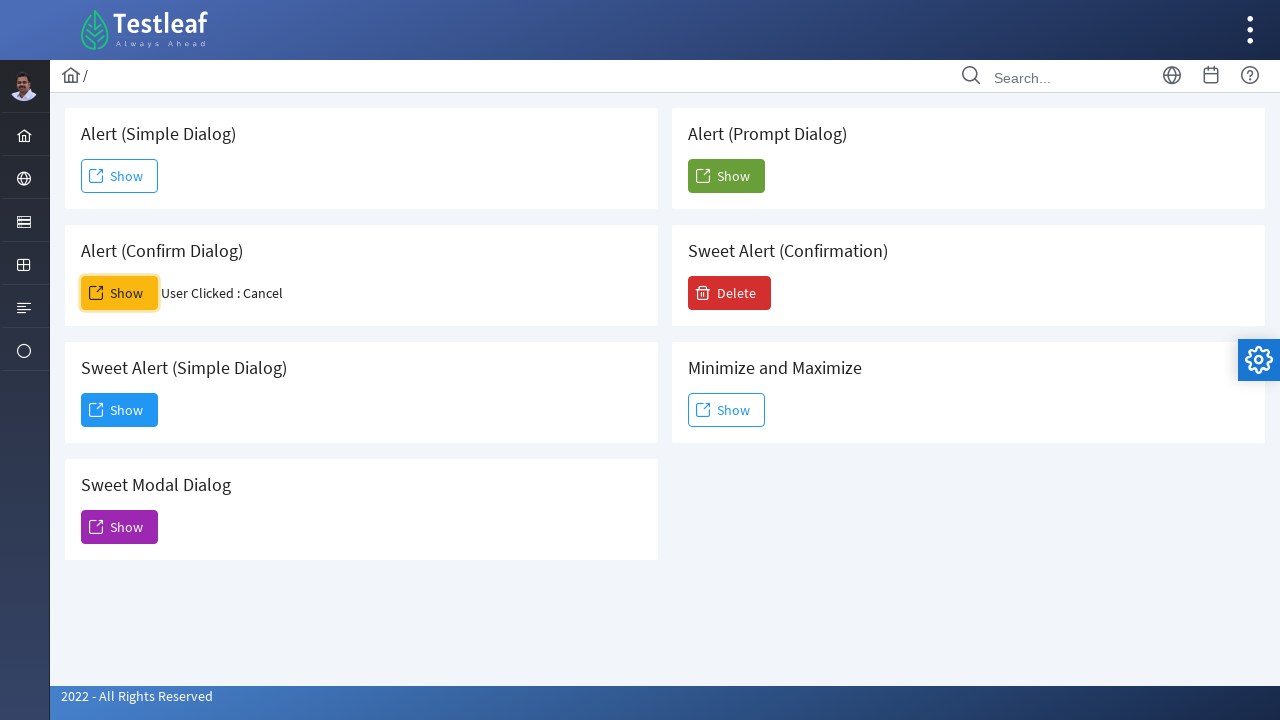

Clicked the Show button again to trigger alert handling at (120, 293) on xpath=(//span[text()='Show'])[2]
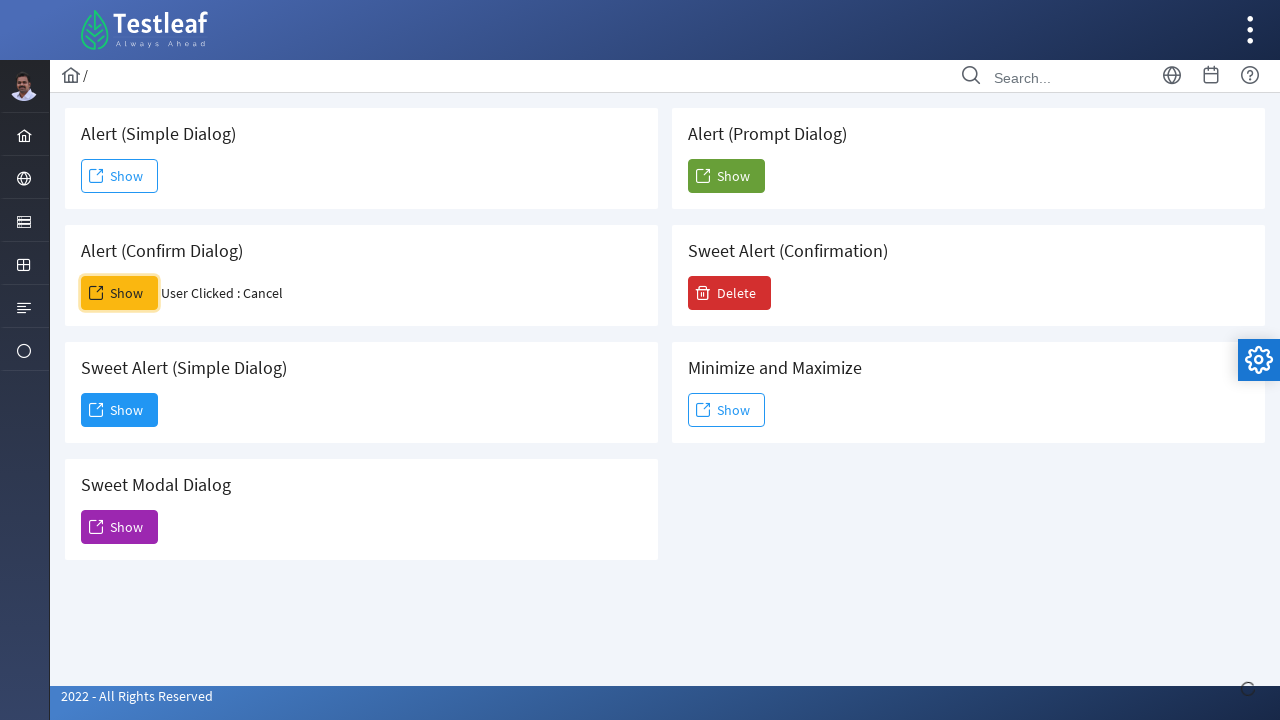

Result message element loaded and displayed
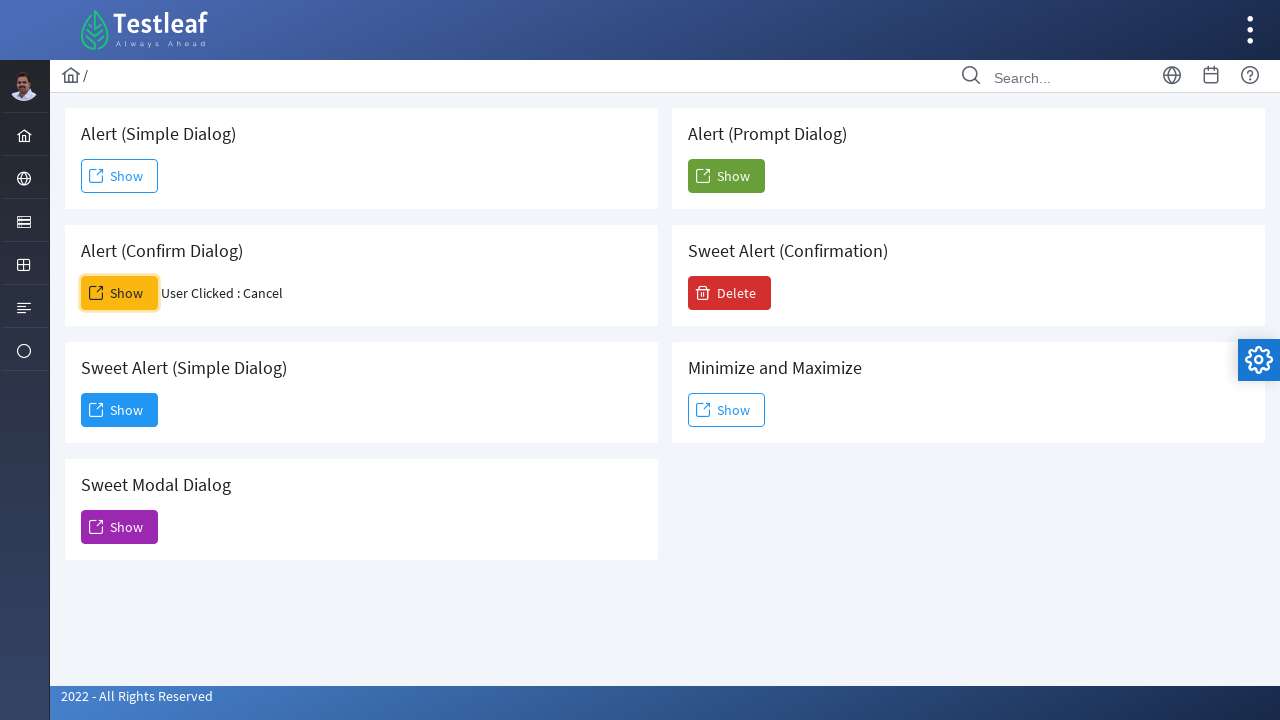

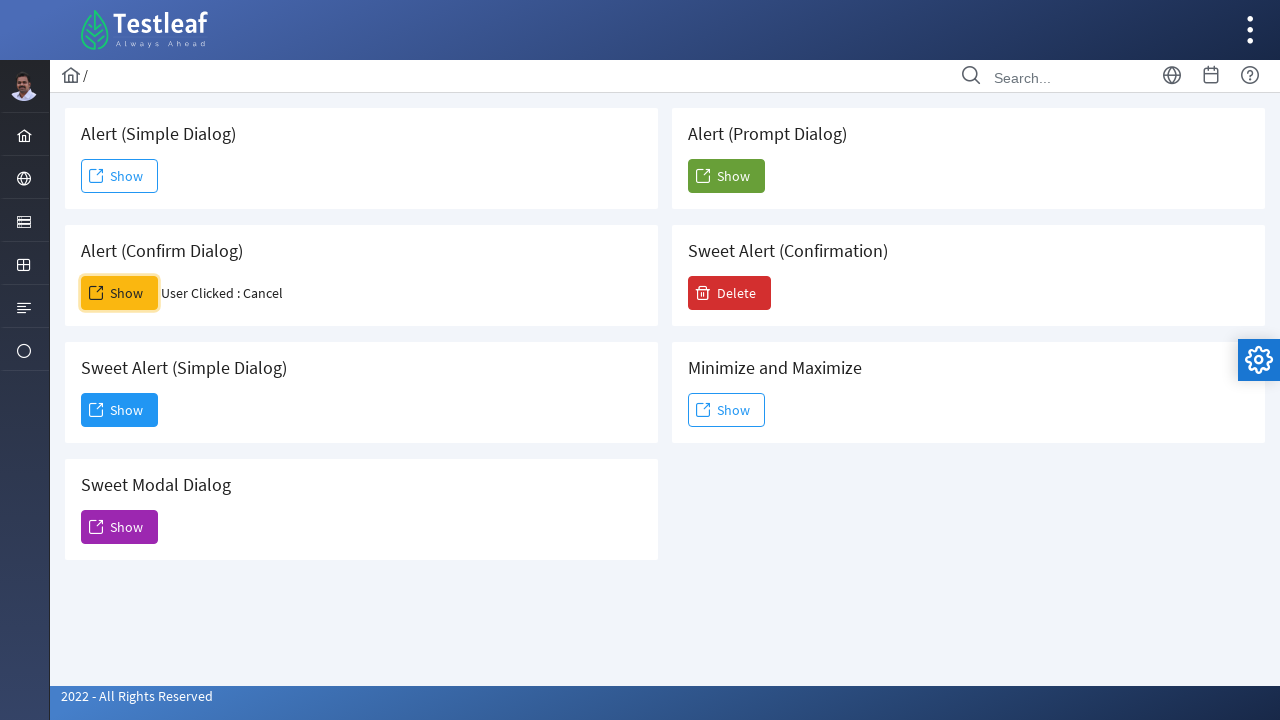